Tests CVV field validation with invalid inputs (non-numeric, special characters) and values outside the allowed length (must be 3 digits).

Starting URL: https://sandbox.cardpay.com/MI/cardpayment2.html?orderXml=PE9SREVSIFdBTExFVF9JRD0nODI5OScgT1JERVJfTlVNQkVSPSc0NTgyMTEnIEFNT1VOVD0nMjkxLjg2JyBDVVJSRU5DWT0nRVVSJyAgRU1BSUw9J2N1c3RvbWVyQGV4YW1wbGUuY29tJz4KPEFERFJFU1MgQ09VTlRSWT0nVVNBJyBTVEFURT0nTlknIFpJUD0nMTAwMDEnIENJVFk9J05ZJyBTVFJFRVQ9JzY3NyBTVFJFRVQnIFBIT05FPSc4NzY5OTA5MCcgVFlQRT0nQklMTElORycvPgo8L09SREVSPg==&sha512=998150a2b27484b776a1628bfe7505a9cb430f276dfa35b14315c1c8f03381a90490f6608f0dcff789273e05926cd782e1bb941418a9673f43c47595aa7b8b0d

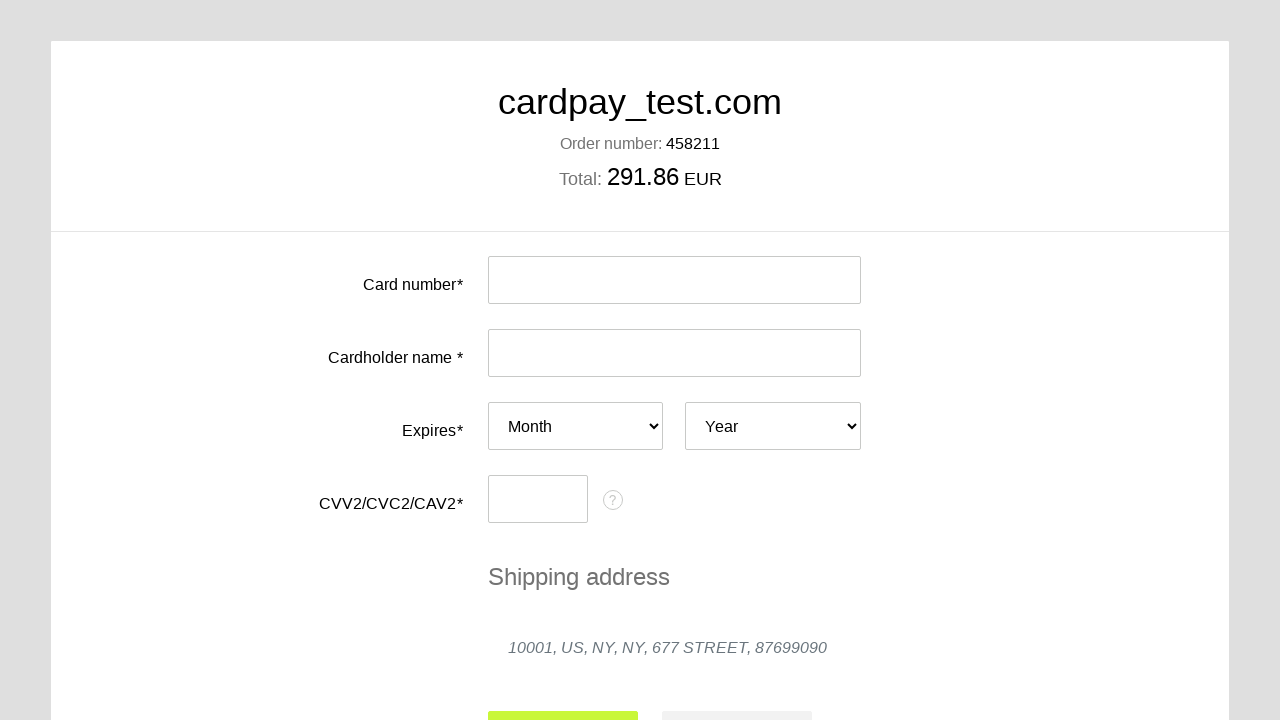

Cleared CVV field on #input-card-cvc
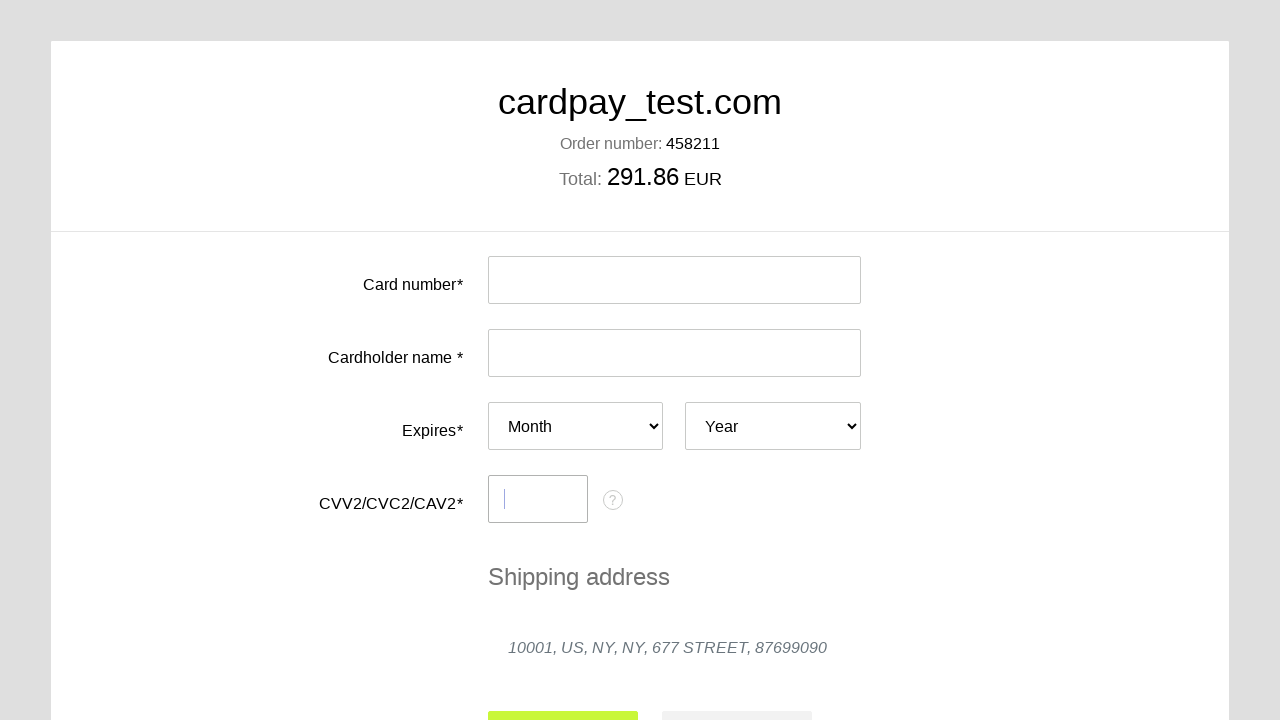

Attempted to fill CVV field with invalid input: 'awd' on #input-card-cvc
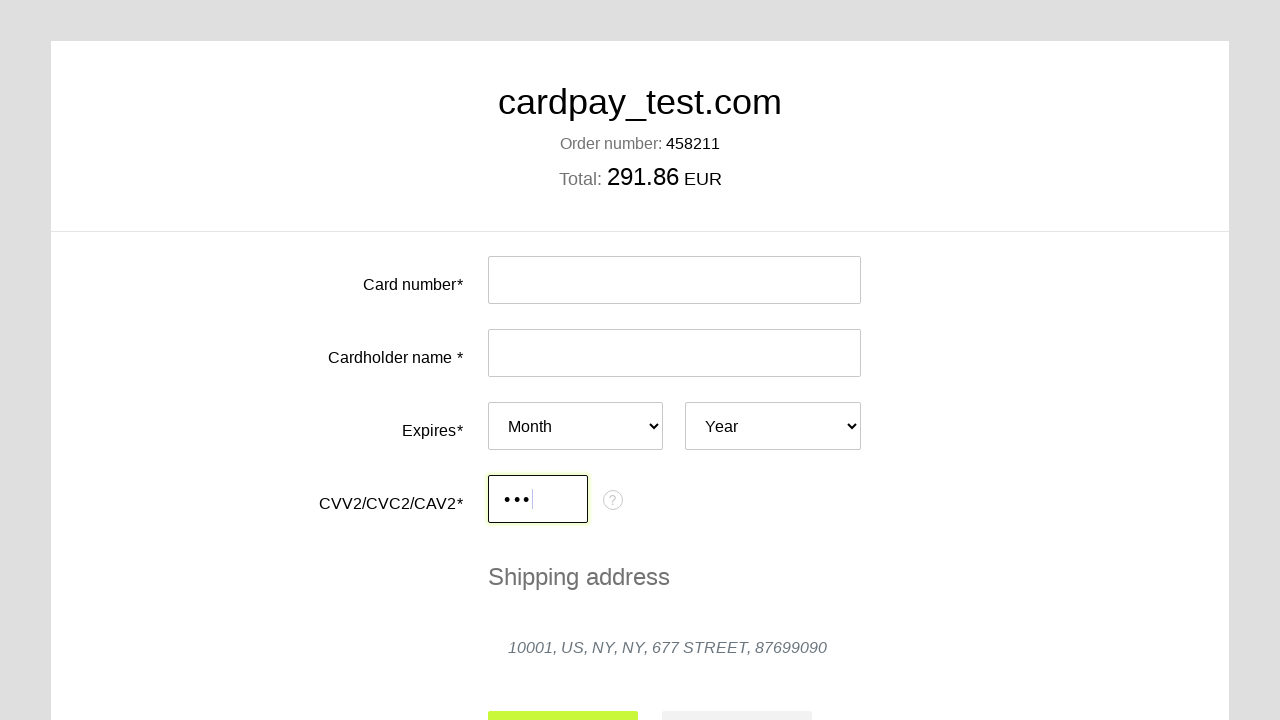

Cleared CVV field on #input-card-cvc
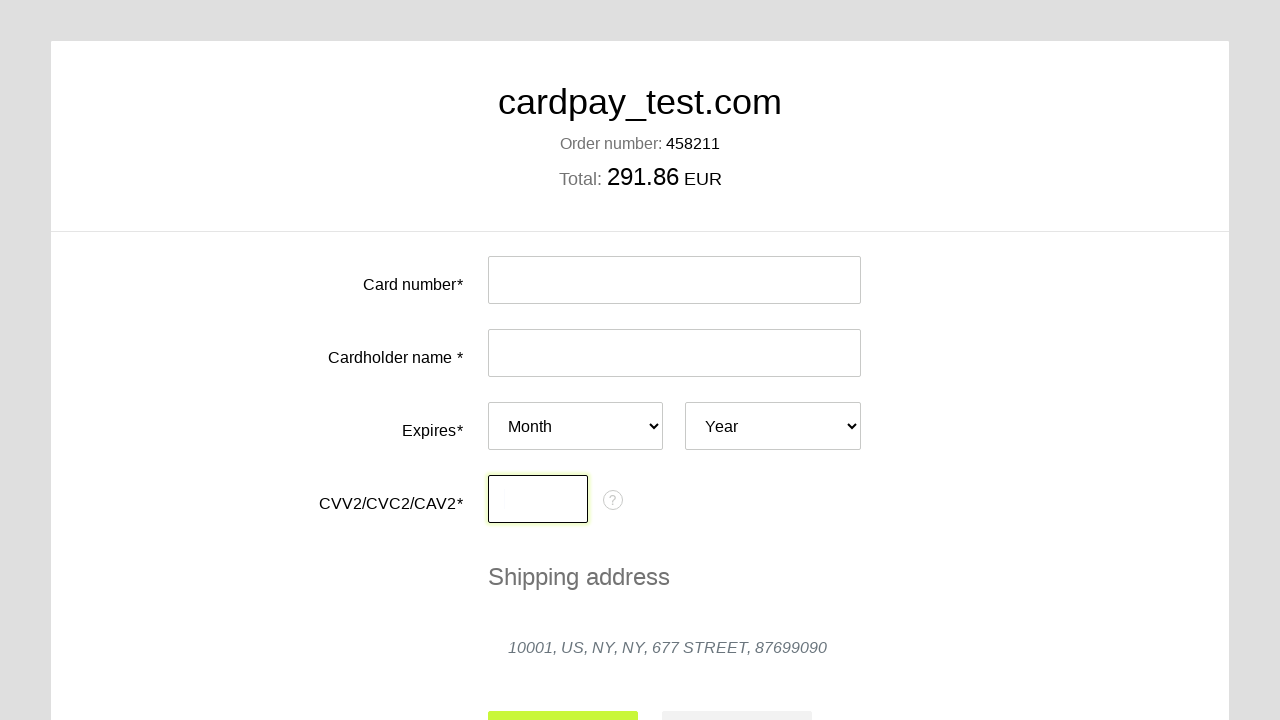

Attempted to fill CVV field with invalid input: '!~6' on #input-card-cvc
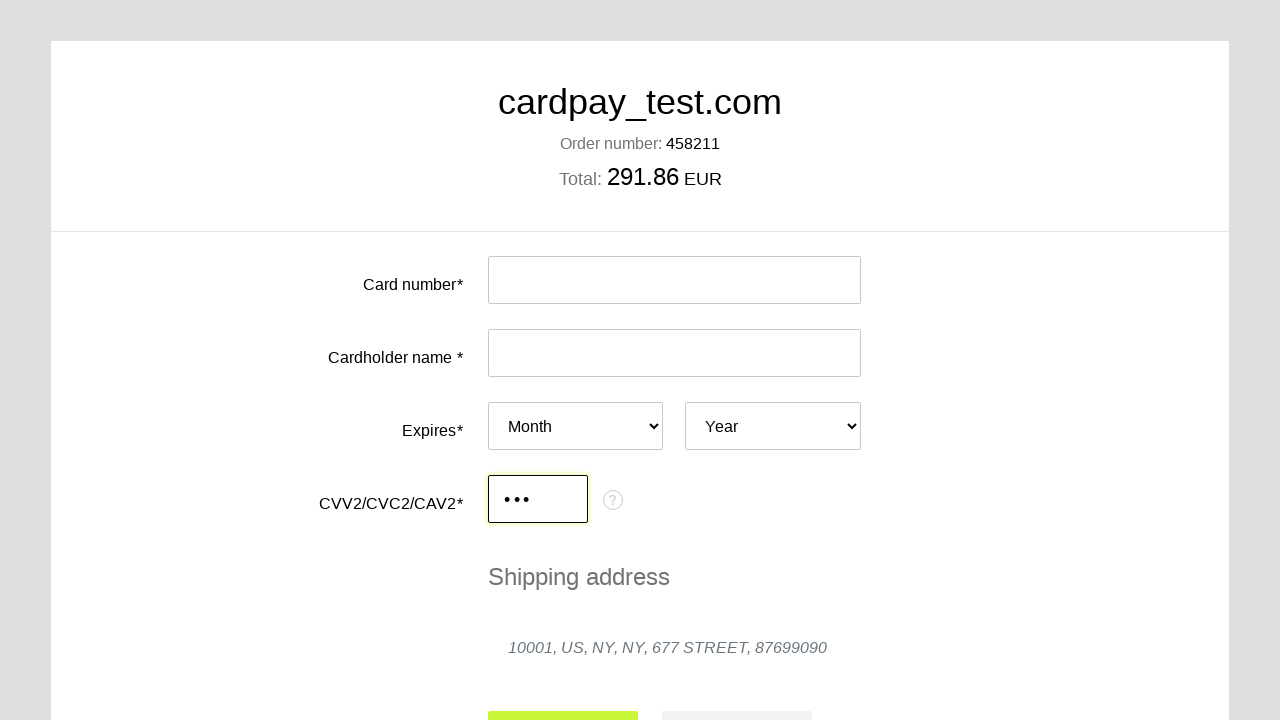

Cleared CVV field on #input-card-cvc
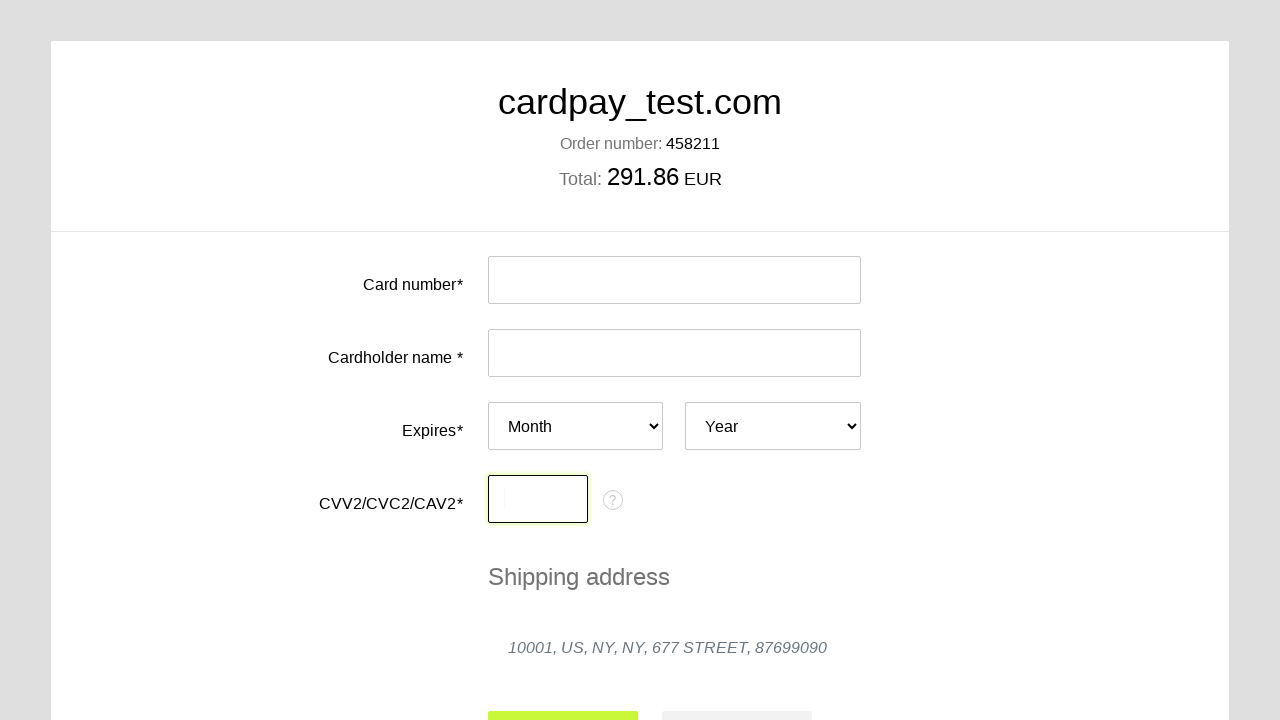

Attempted to fill CVV field with invalid input: '3-2' on #input-card-cvc
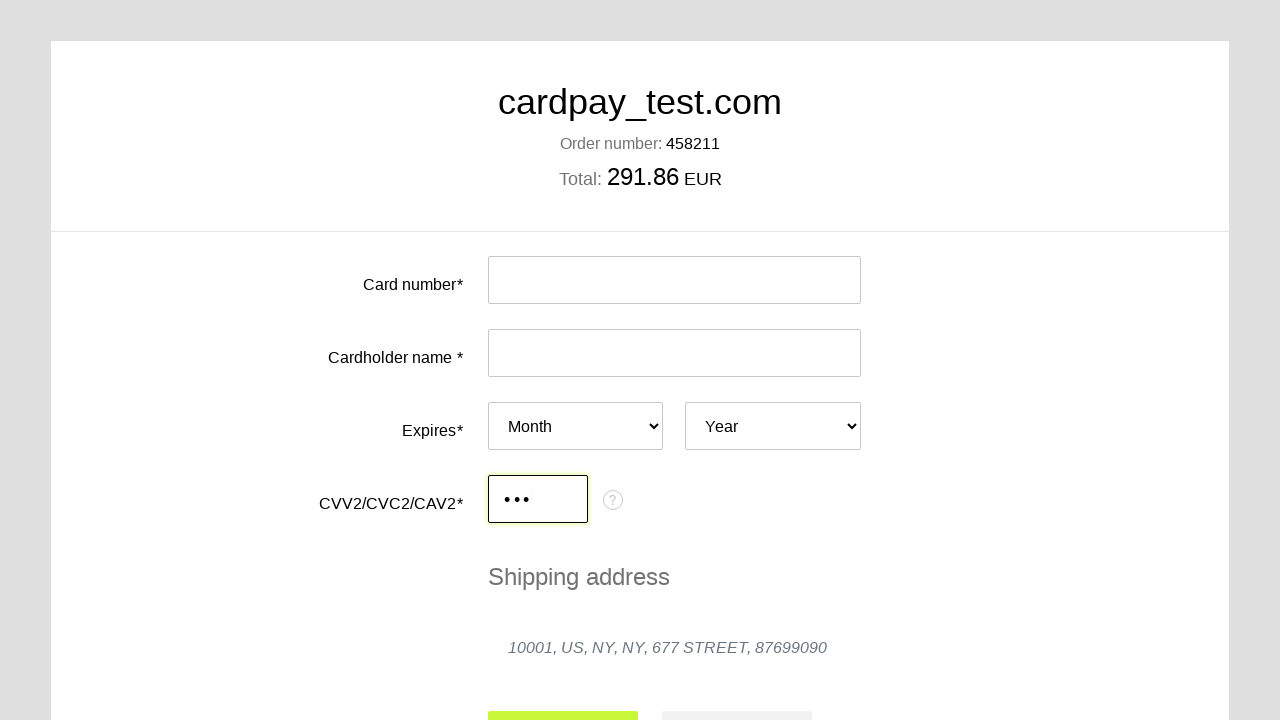

Cleared CVV field on #input-card-cvc
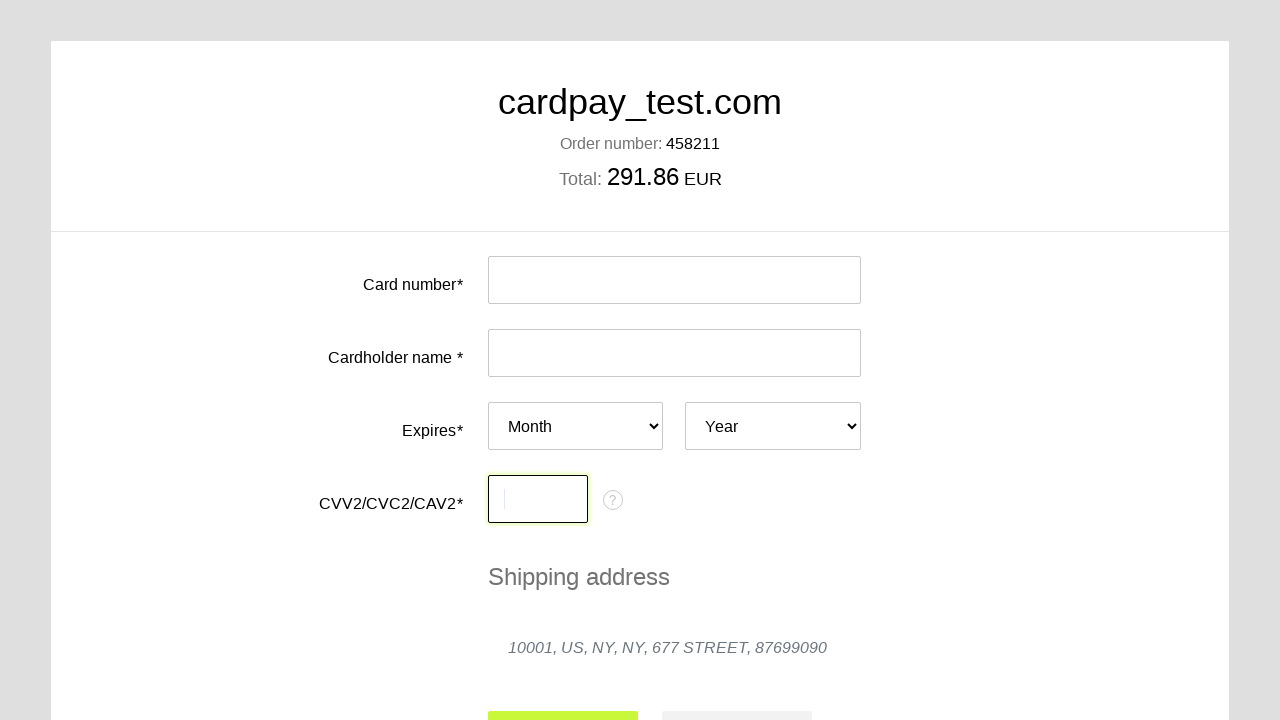

Attempted to fill CVV field with invalid input: '1*4' on #input-card-cvc
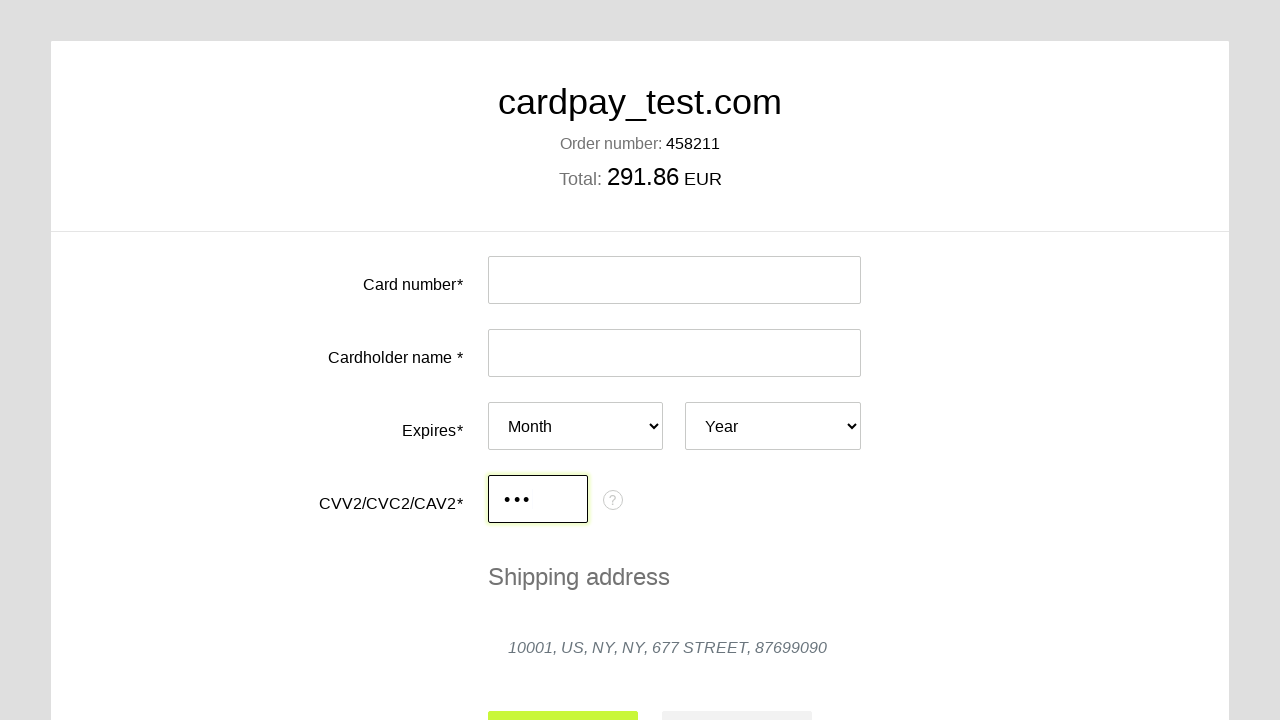

Cleared CVV field on #input-card-cvc
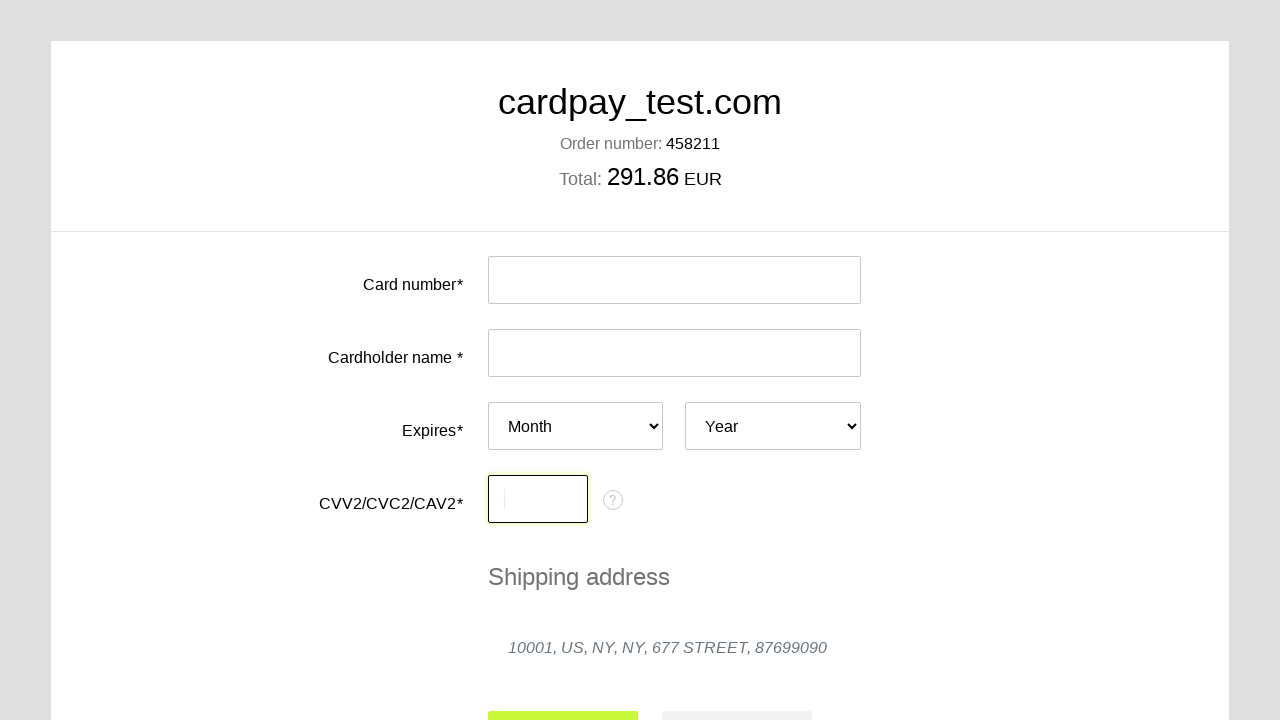

Attempted to fill CVV field with invalid input: '<1>' on #input-card-cvc
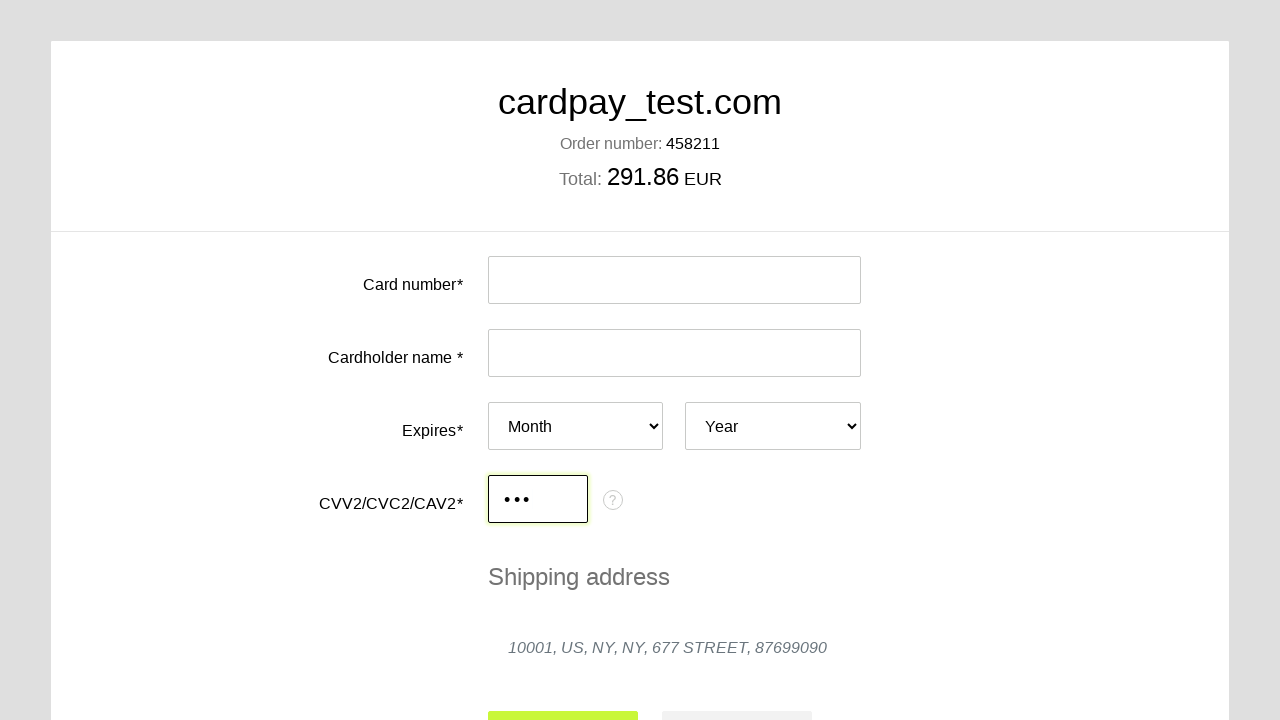

Cleared CVV field for short input test on #input-card-cvc
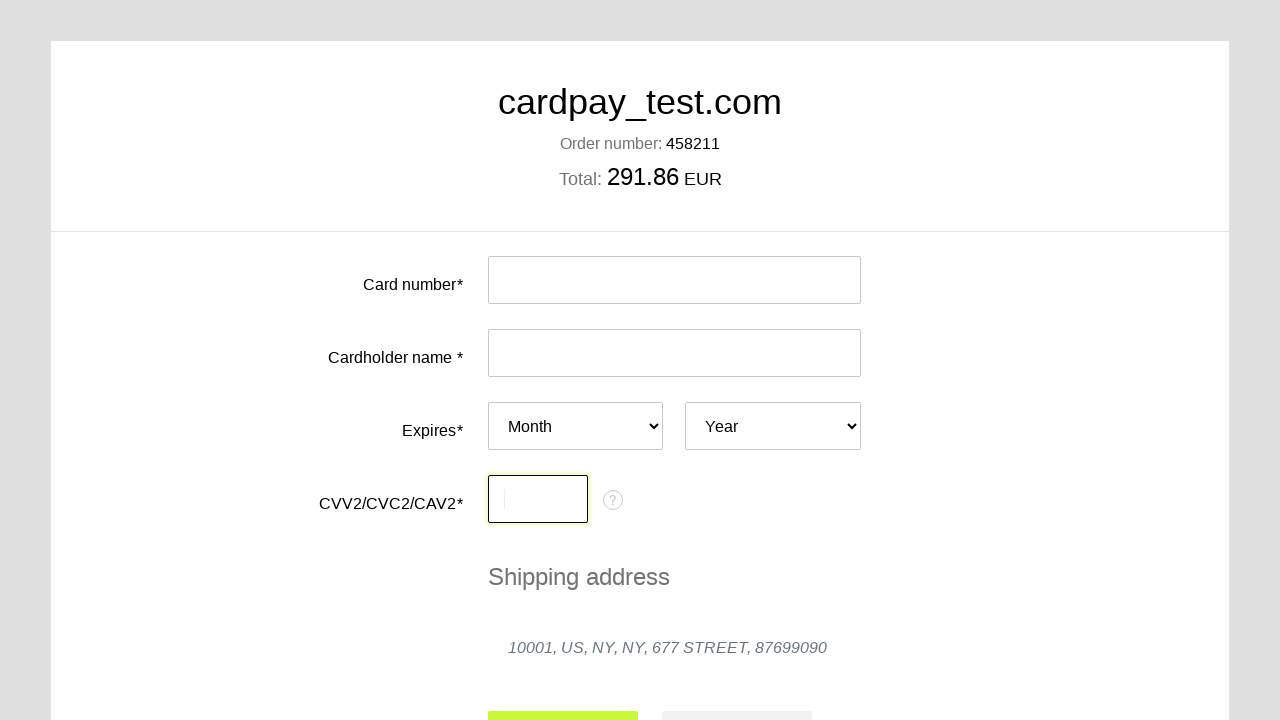

Filled CVV field with 2-digit value '12' (too short) on #input-card-cvc
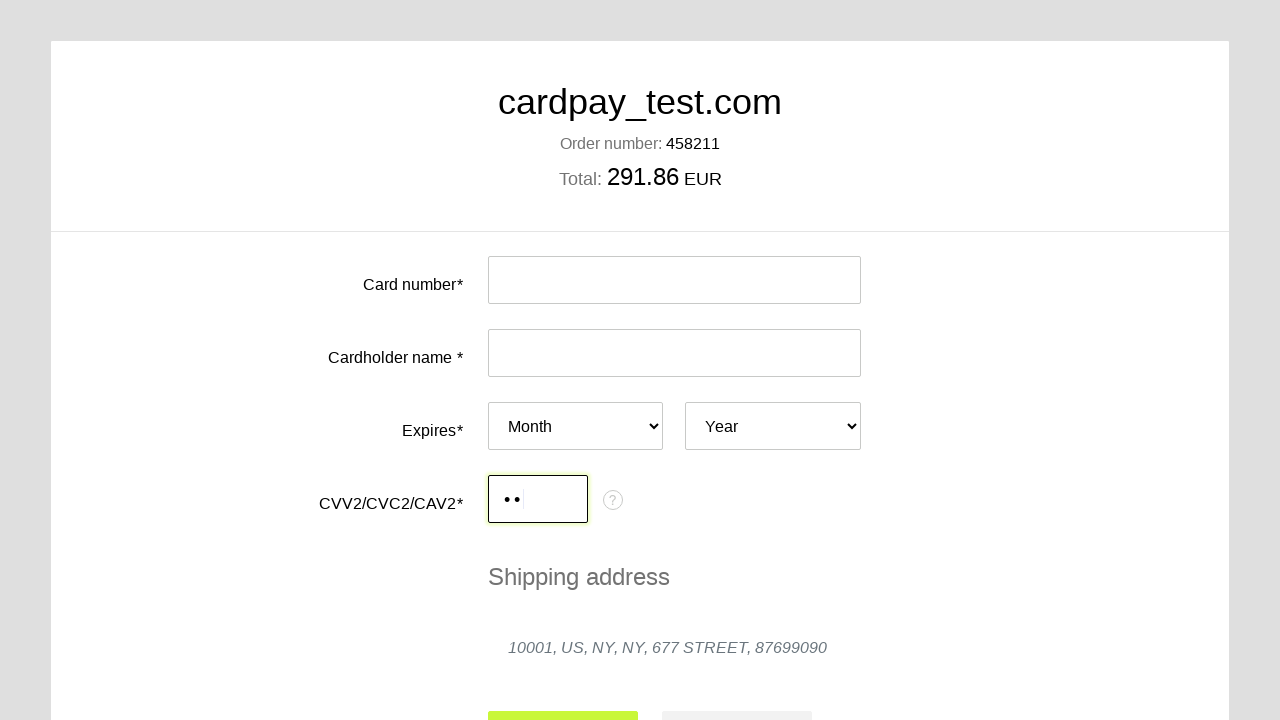

Clicked submit button with short CVV at (563, 696) on #action-submit
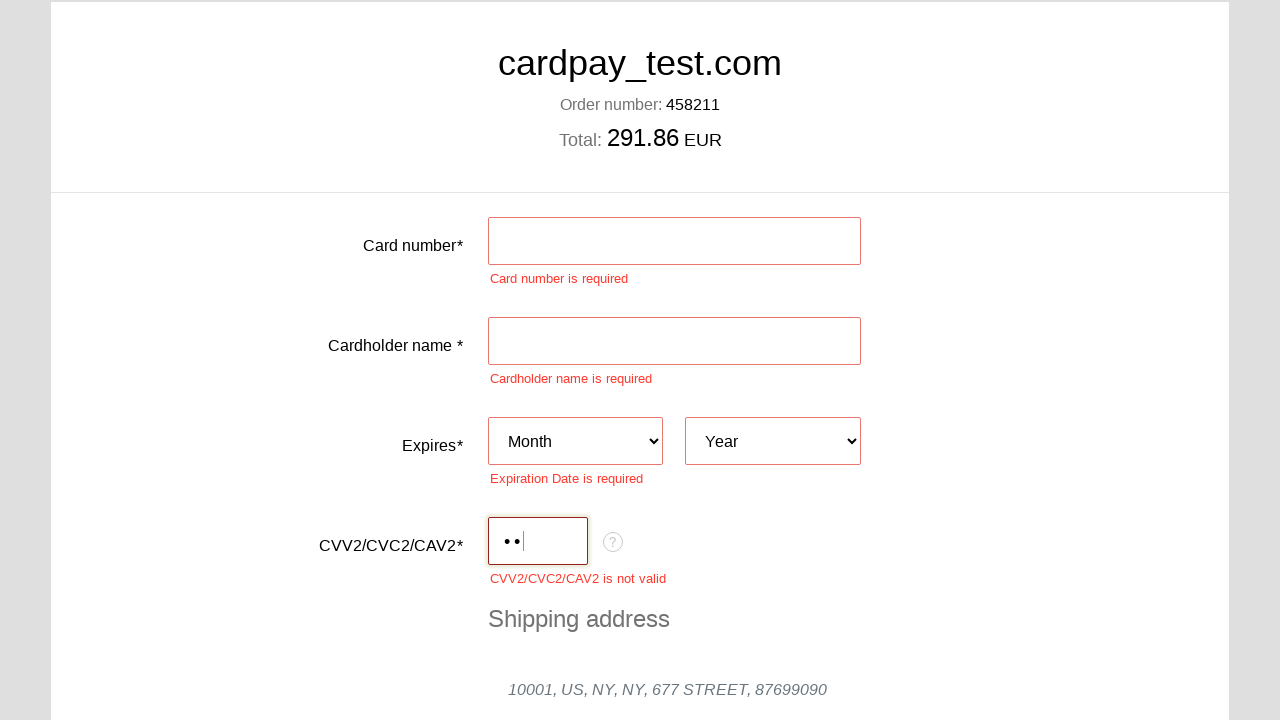

CVV error label appeared for short CVV validation
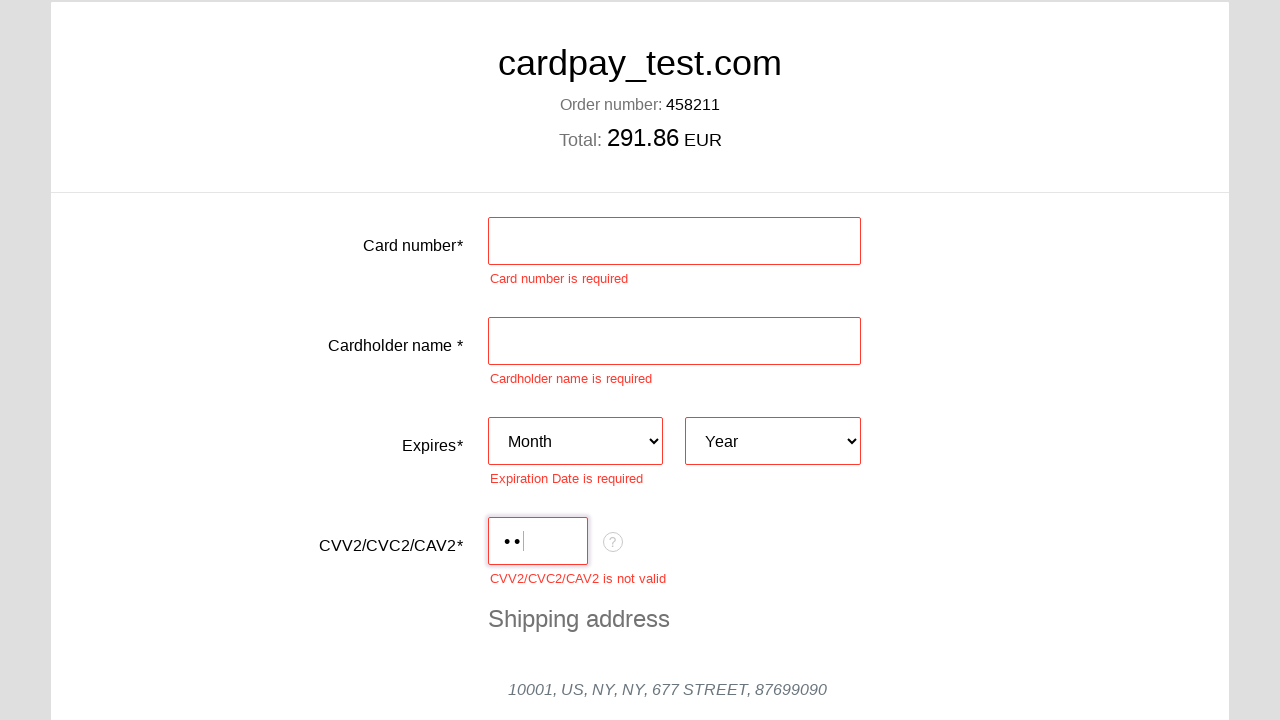

Cleared CVV field for long input test on #input-card-cvc
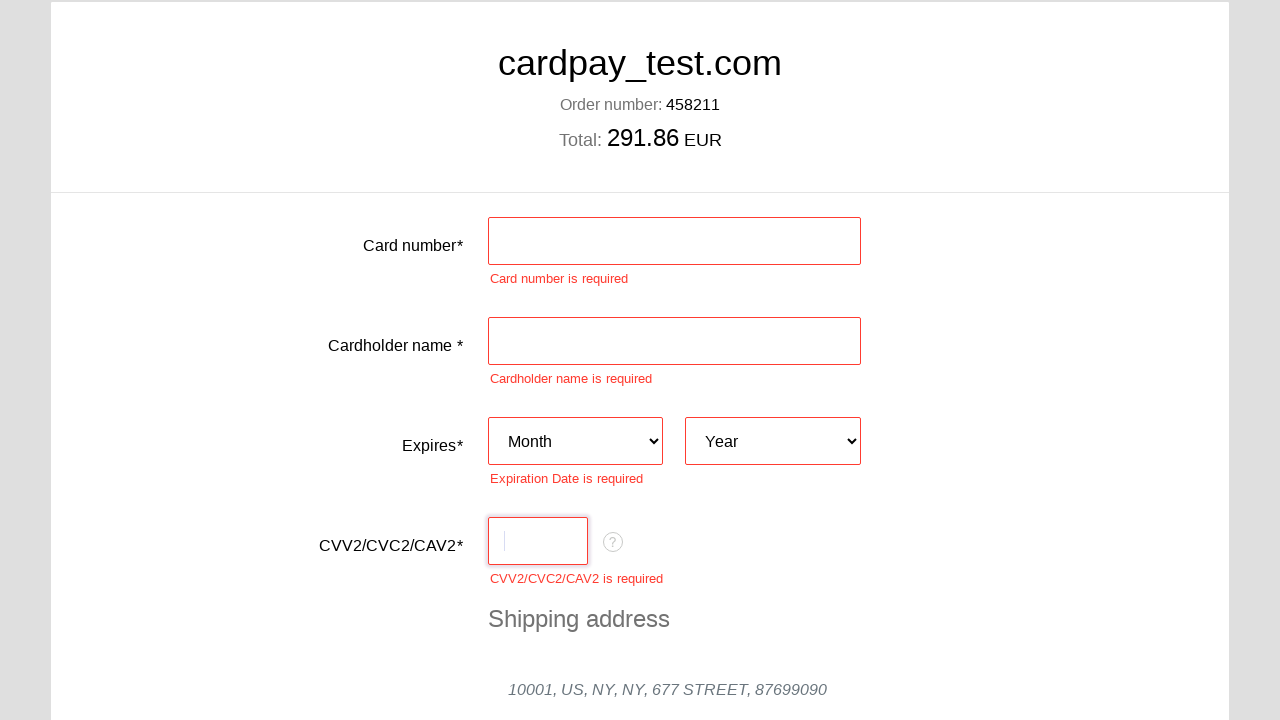

Filled CVV field with 4-digit value '1234' (too long, should be truncated) on #input-card-cvc
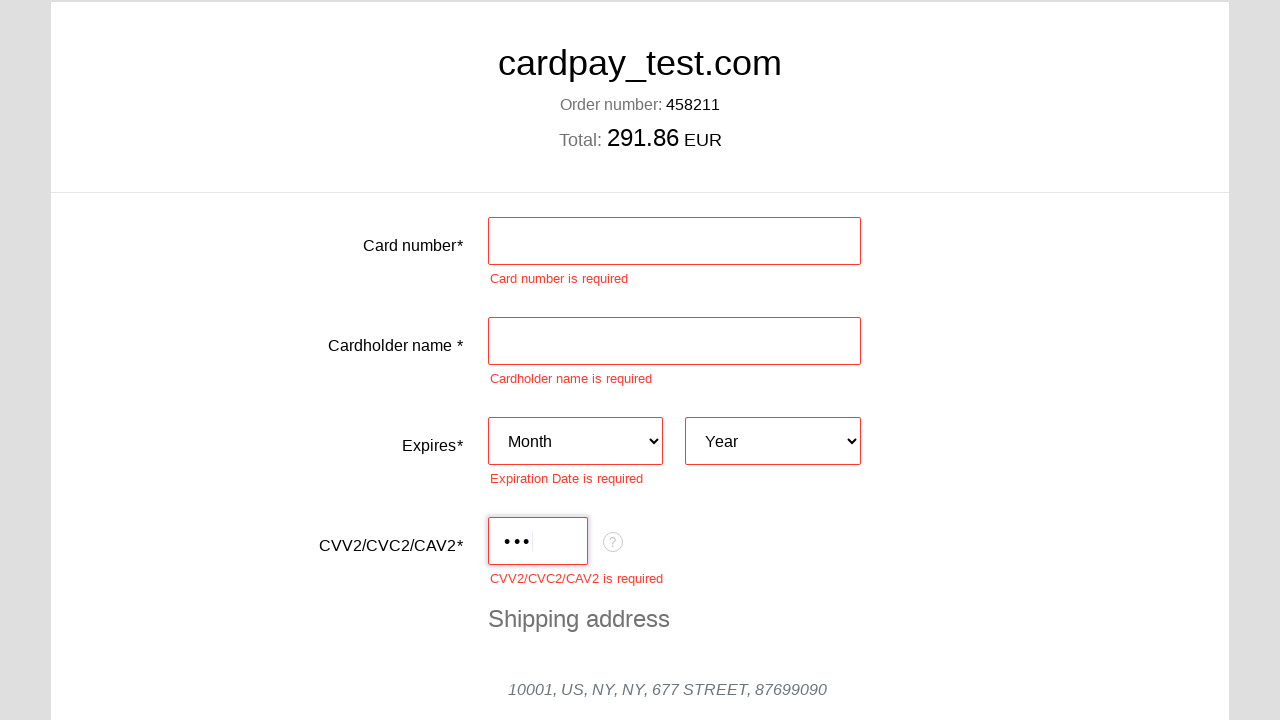

Clicked submit button with long CVV at (563, 503) on #action-submit
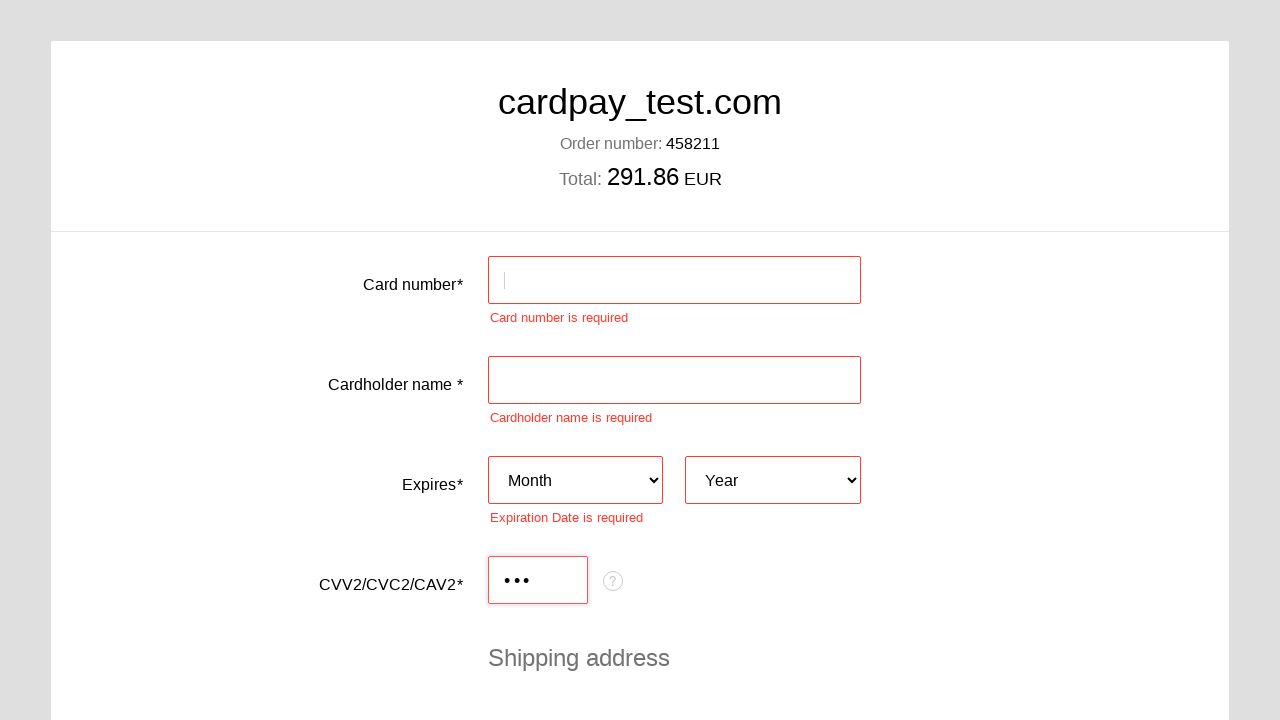

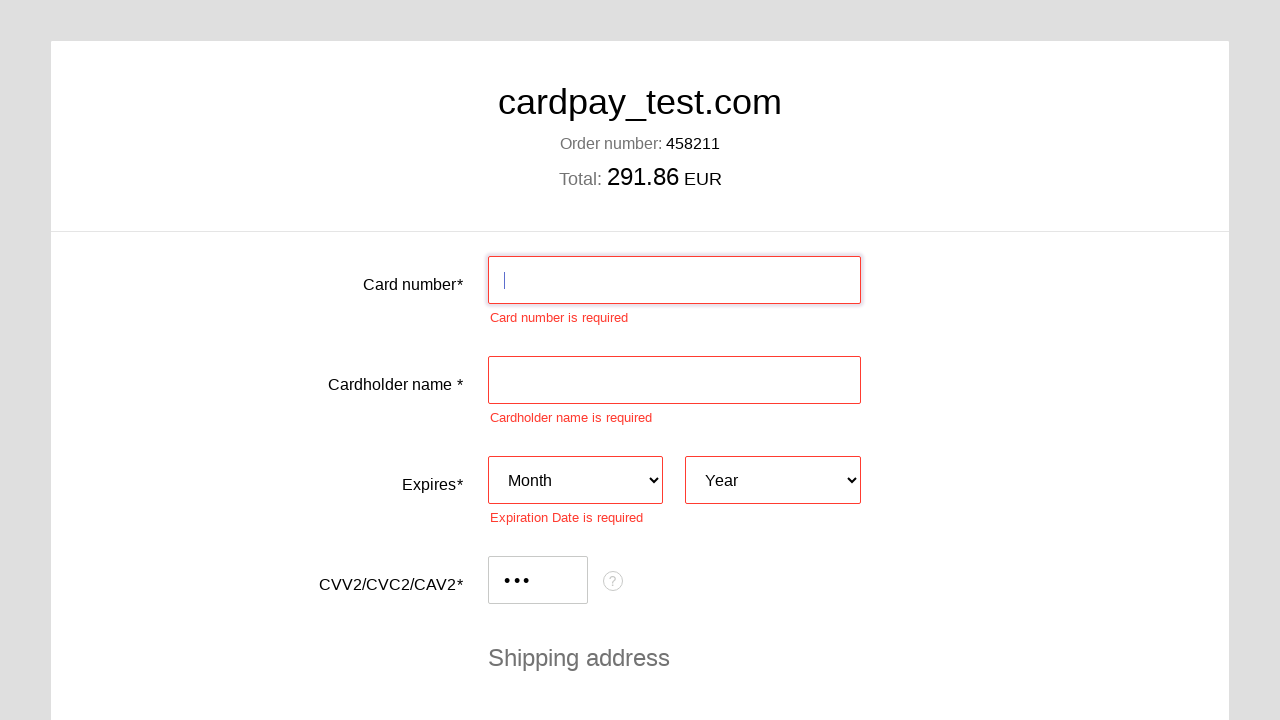